Tests clearing the complete state of all items by checking then unchecking toggle all

Starting URL: https://demo.playwright.dev/todomvc

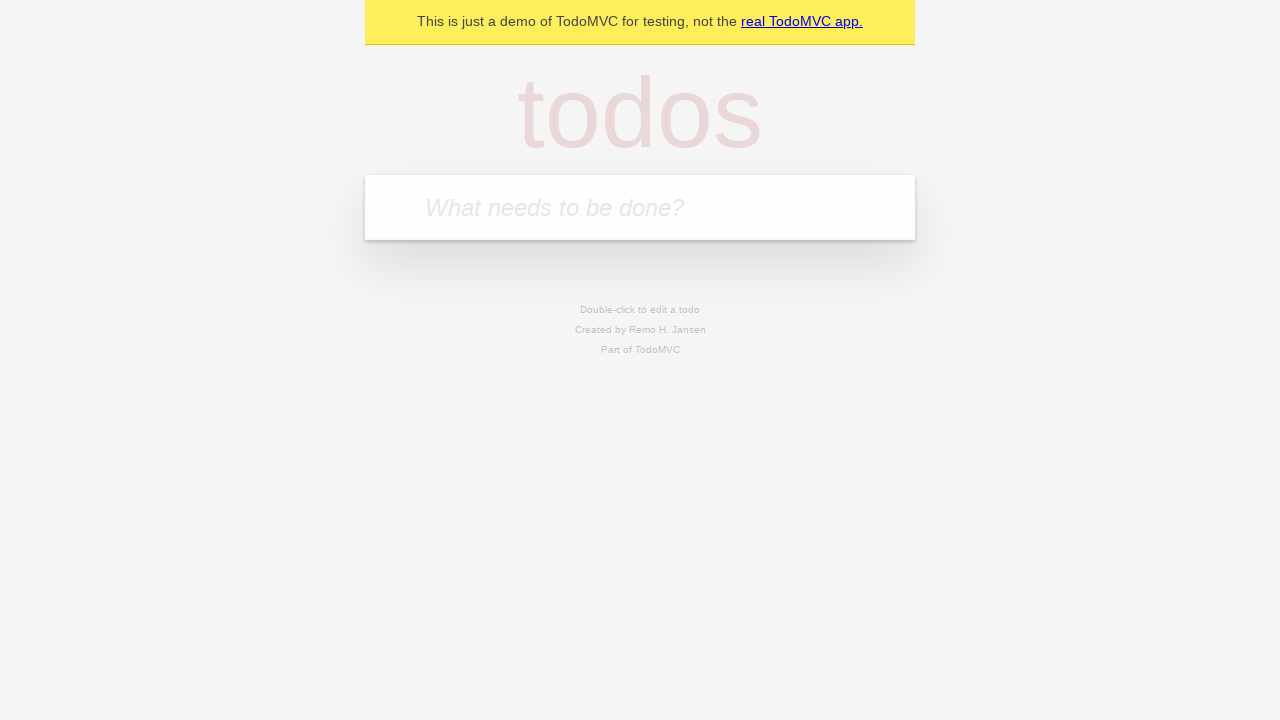

Filled todo input with 'buy some cheese' on internal:attr=[placeholder="What needs to be done?"i]
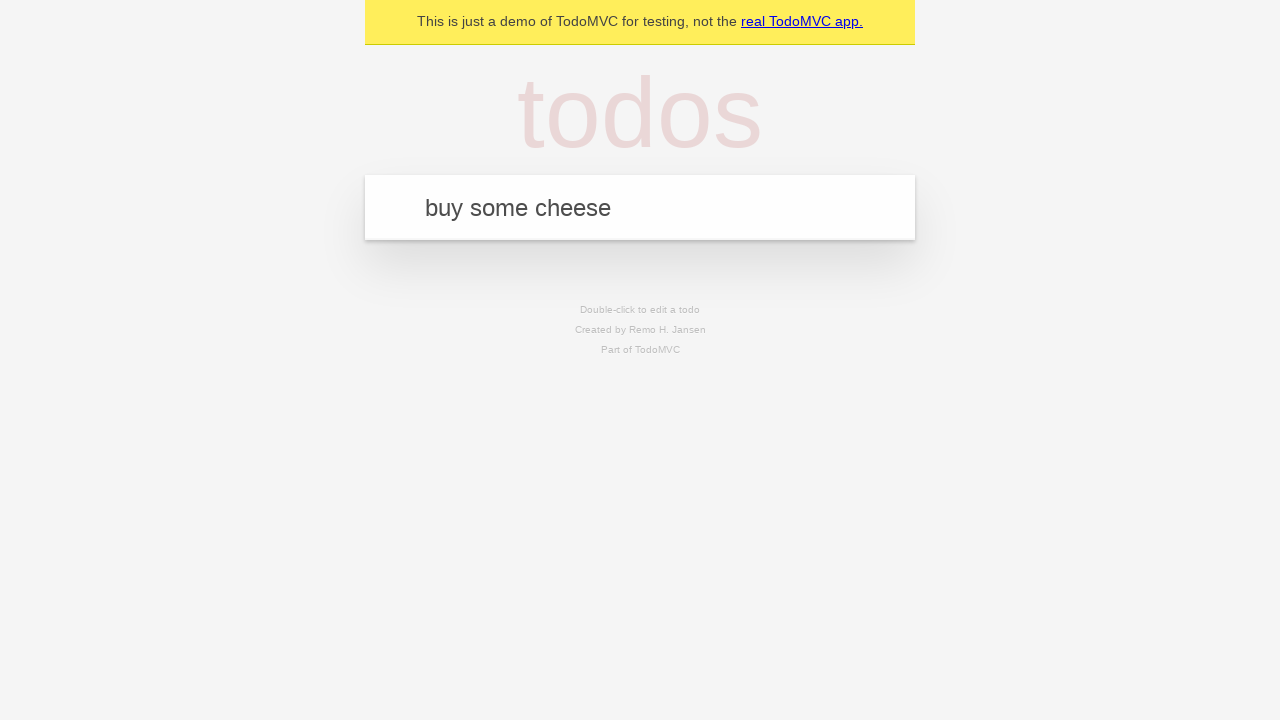

Pressed Enter to add first todo 'buy some cheese' on internal:attr=[placeholder="What needs to be done?"i]
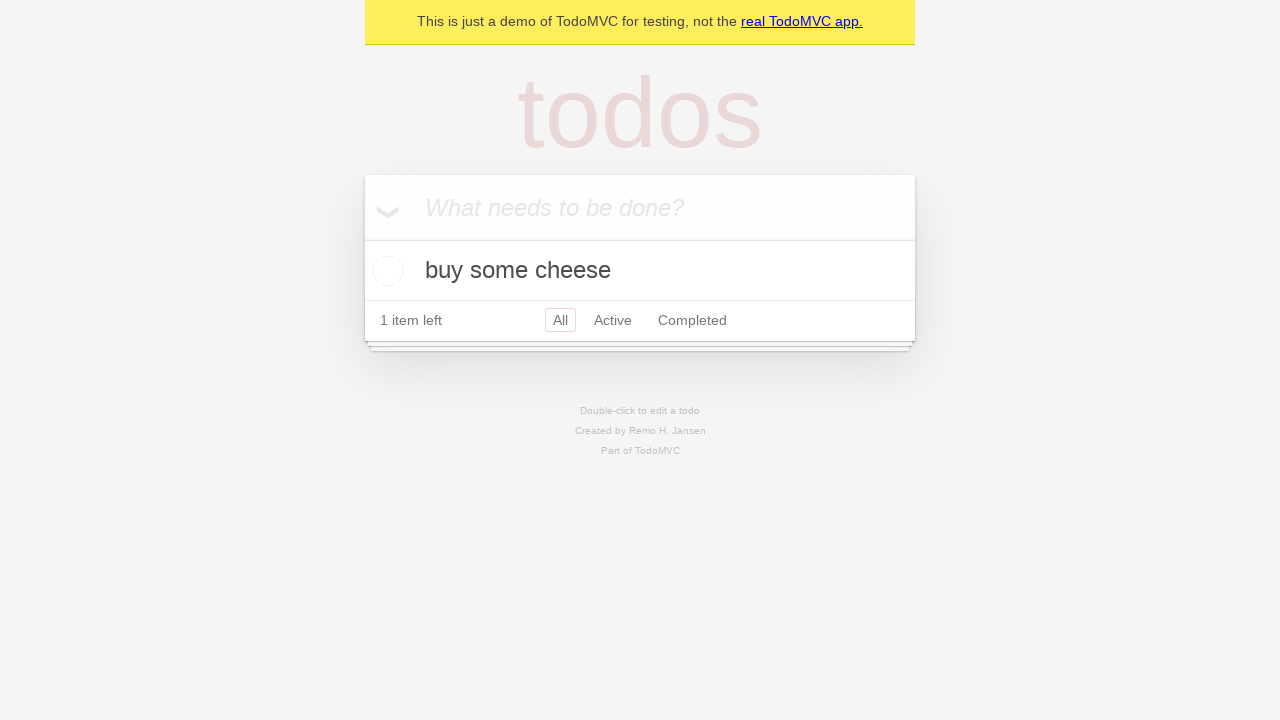

Filled todo input with 'feed the cat' on internal:attr=[placeholder="What needs to be done?"i]
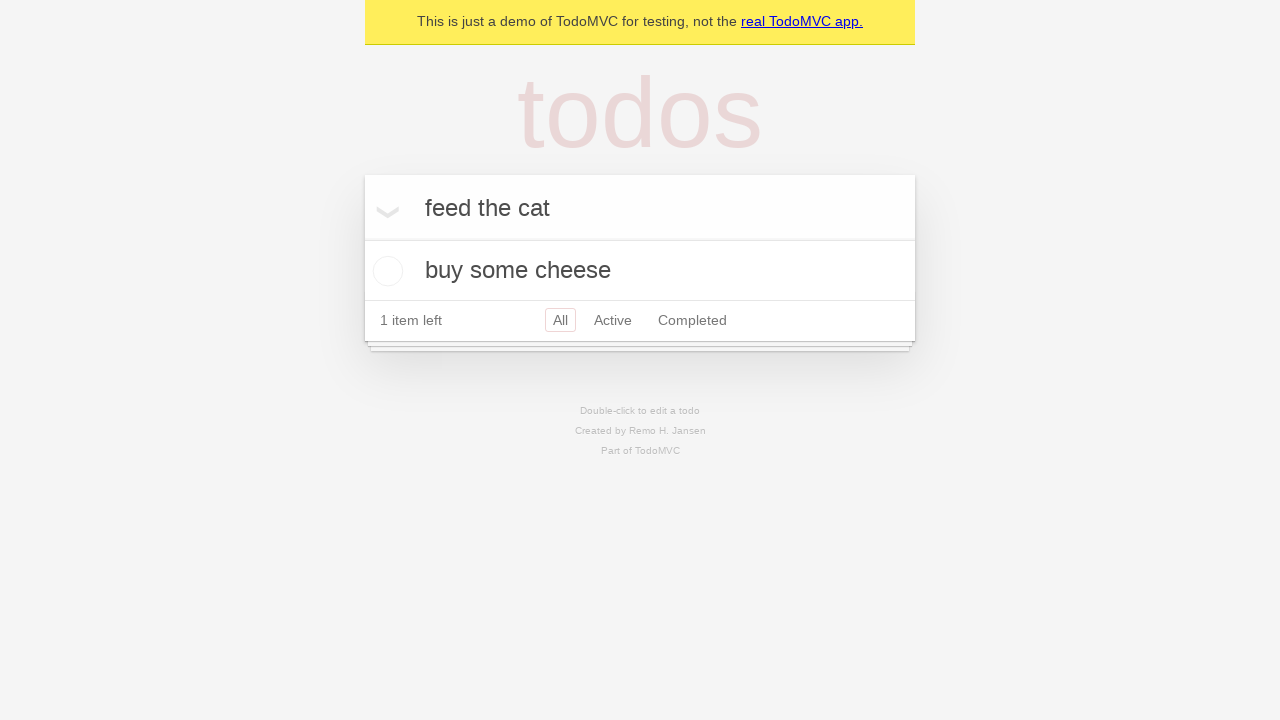

Pressed Enter to add second todo 'feed the cat' on internal:attr=[placeholder="What needs to be done?"i]
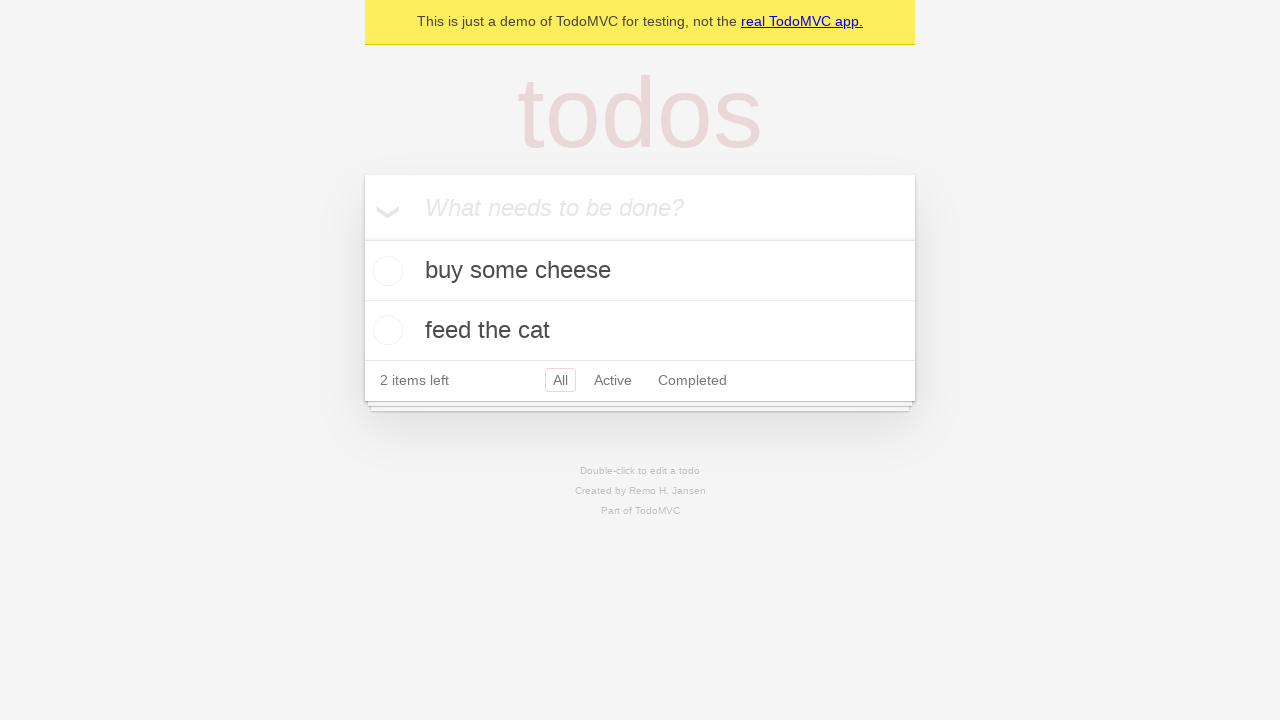

Filled todo input with 'book a doctors appointment' on internal:attr=[placeholder="What needs to be done?"i]
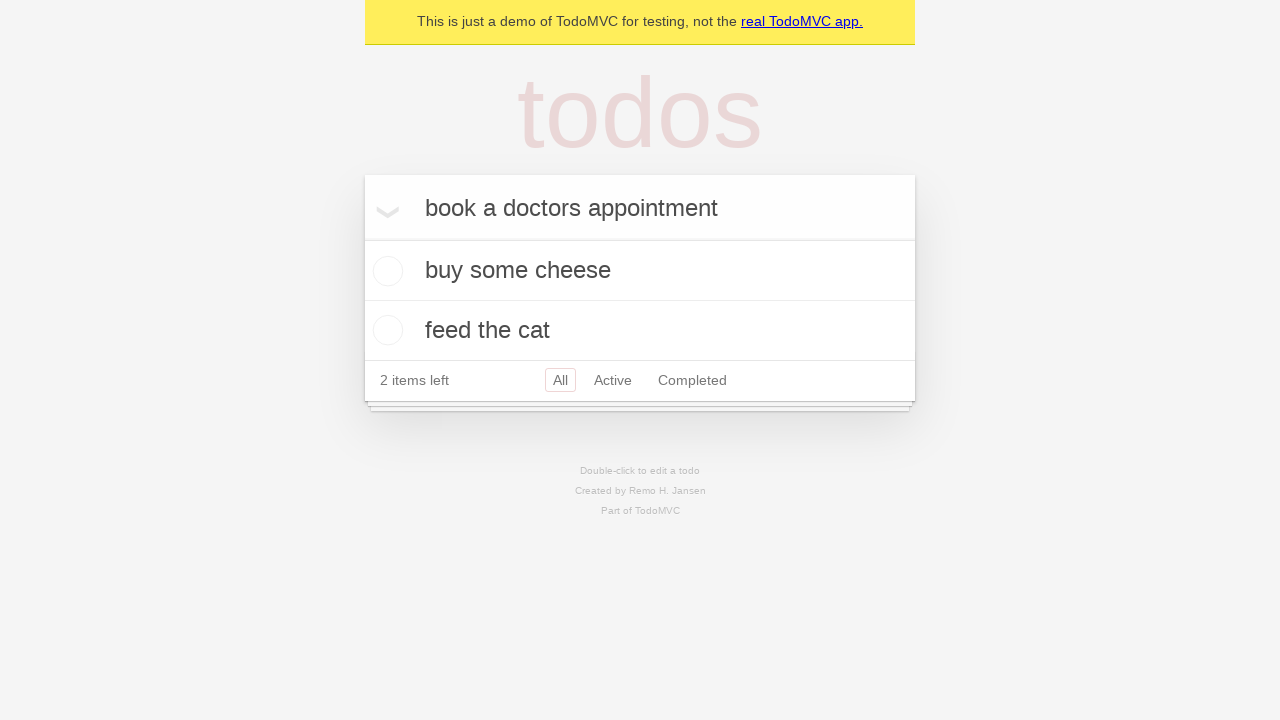

Pressed Enter to add third todo 'book a doctors appointment' on internal:attr=[placeholder="What needs to be done?"i]
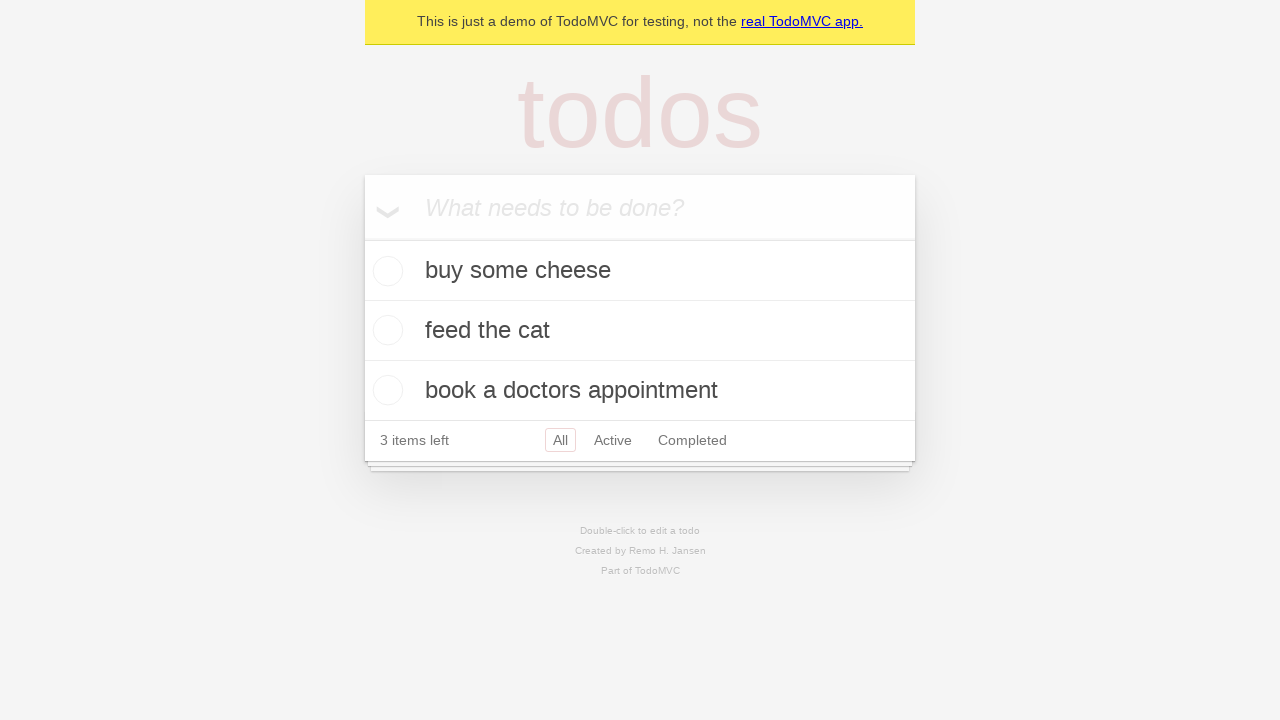

Checked 'Mark all as complete' toggle to mark all todos as complete at (362, 238) on internal:label="Mark all as complete"i
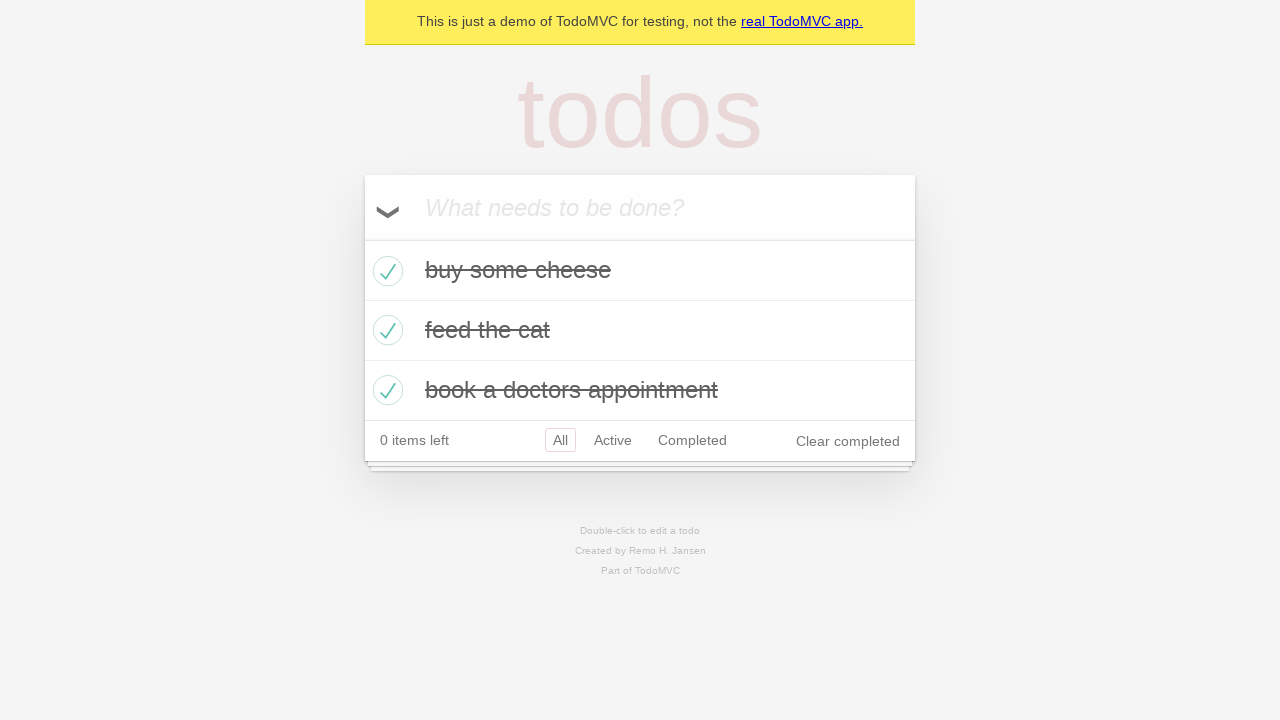

Unchecked 'Mark all as complete' toggle to clear complete state of all todos at (362, 238) on internal:label="Mark all as complete"i
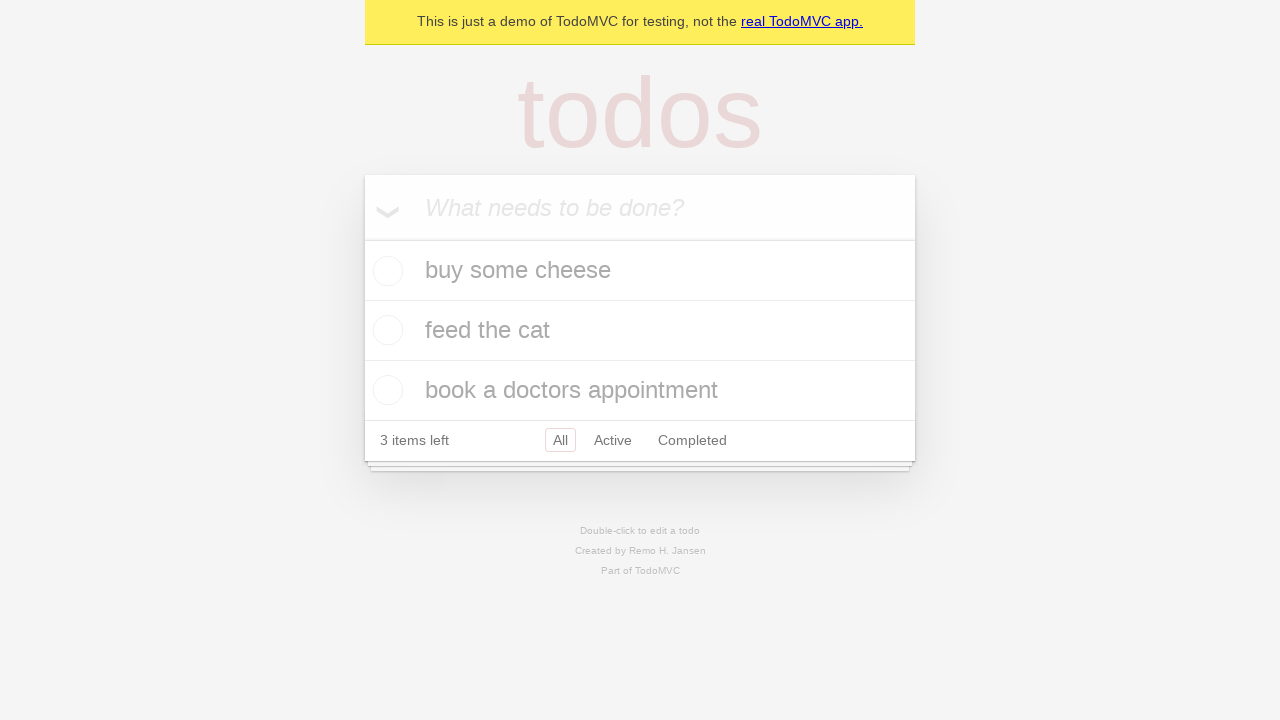

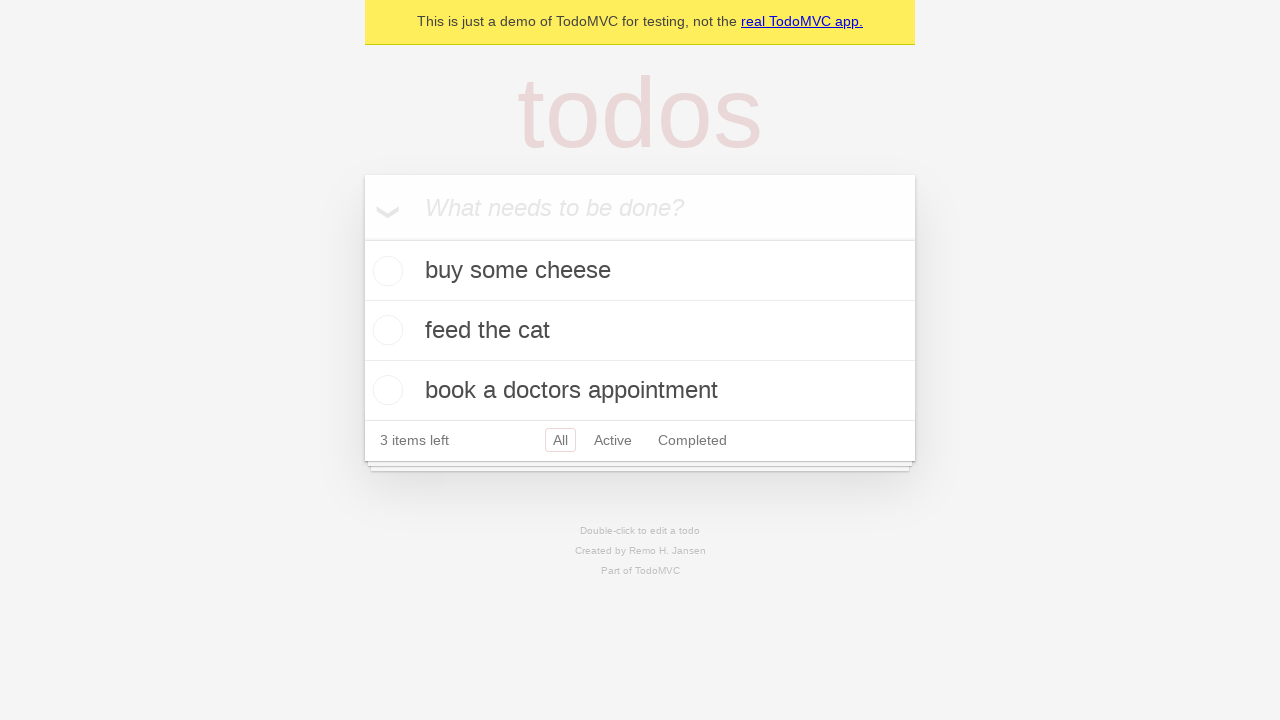